Tests dropdown selection by selecting Option 2 using value attribute

Starting URL: https://the-internet.herokuapp.com/dropdown

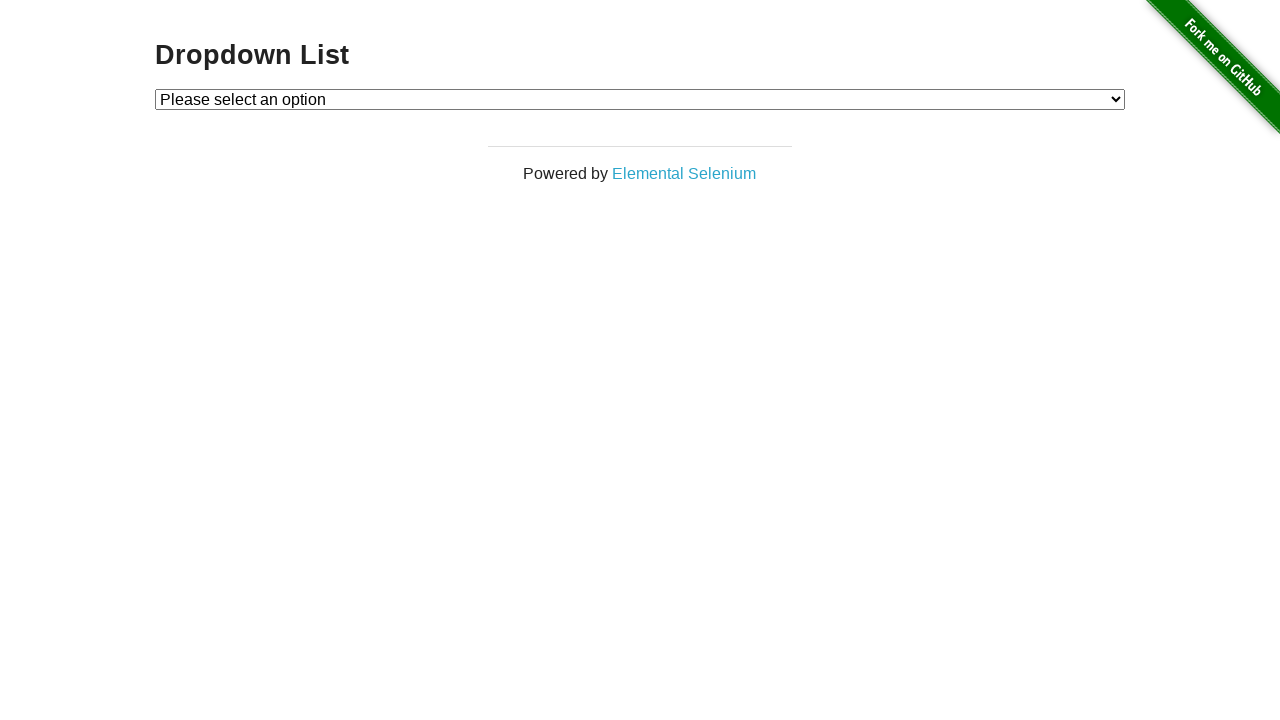

Navigated to dropdown test page
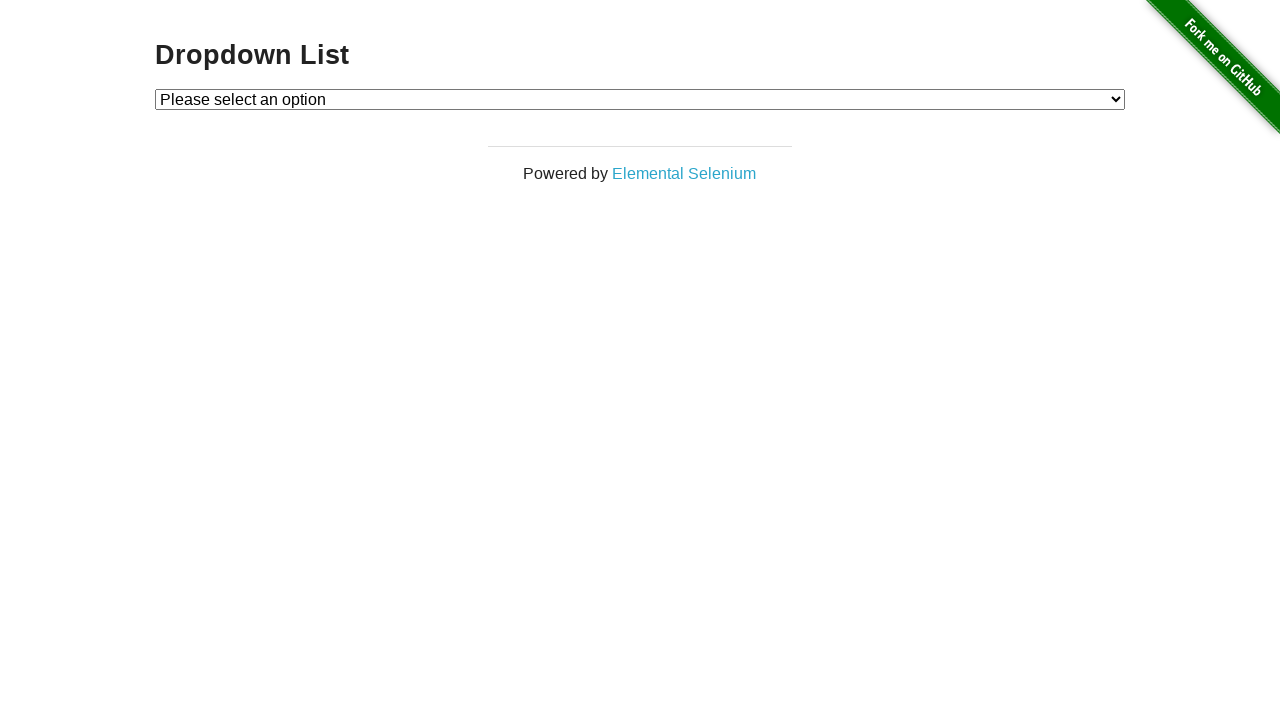

Located dropdown element
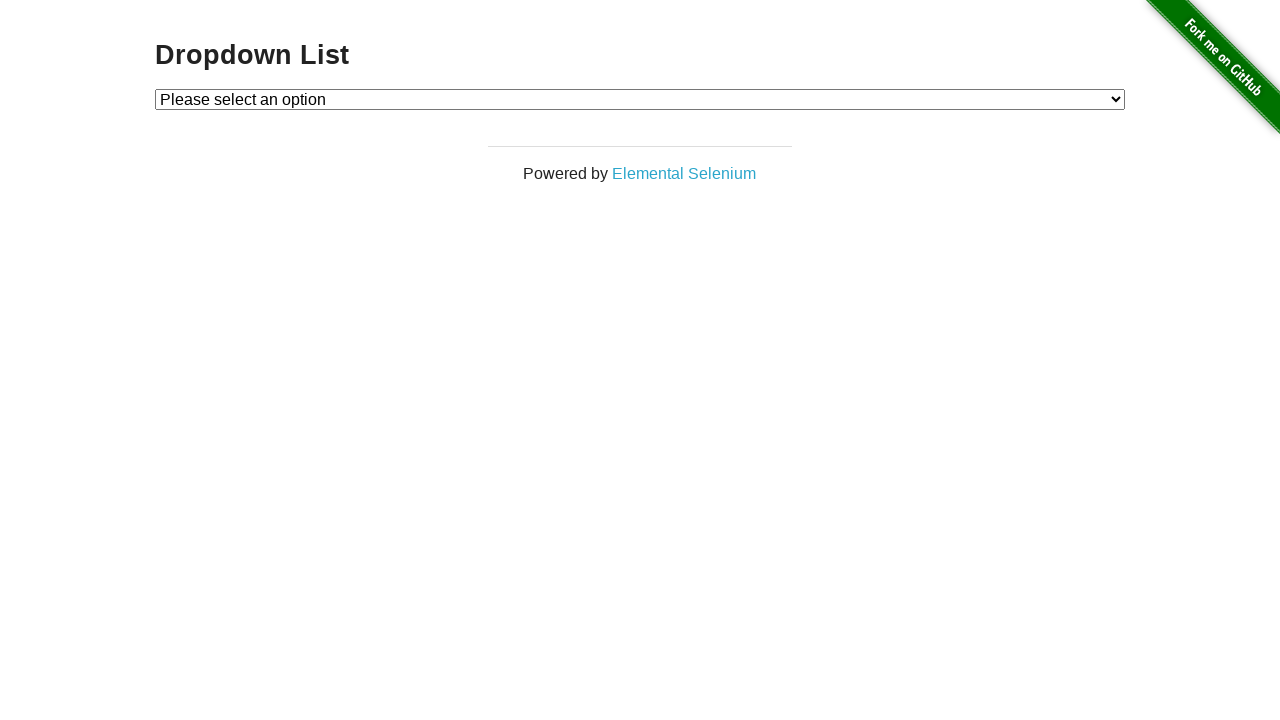

Selected Option 2 using value attribute from dropdown on #dropdown
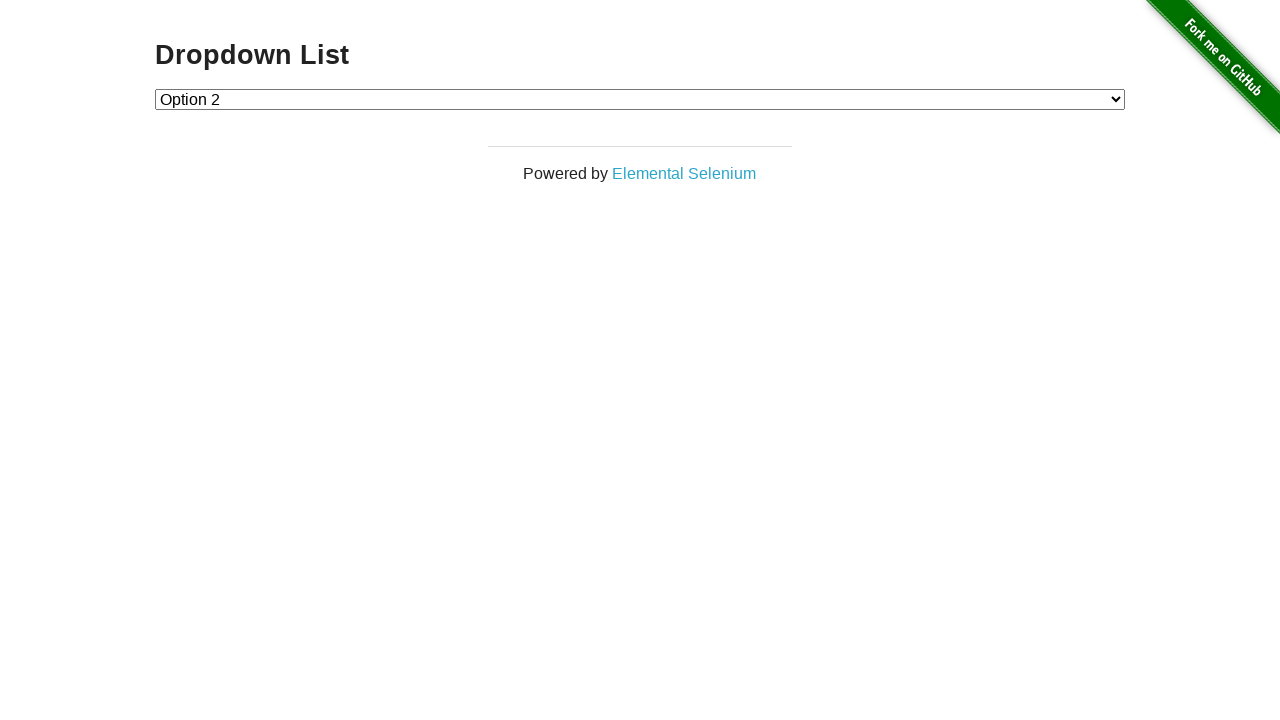

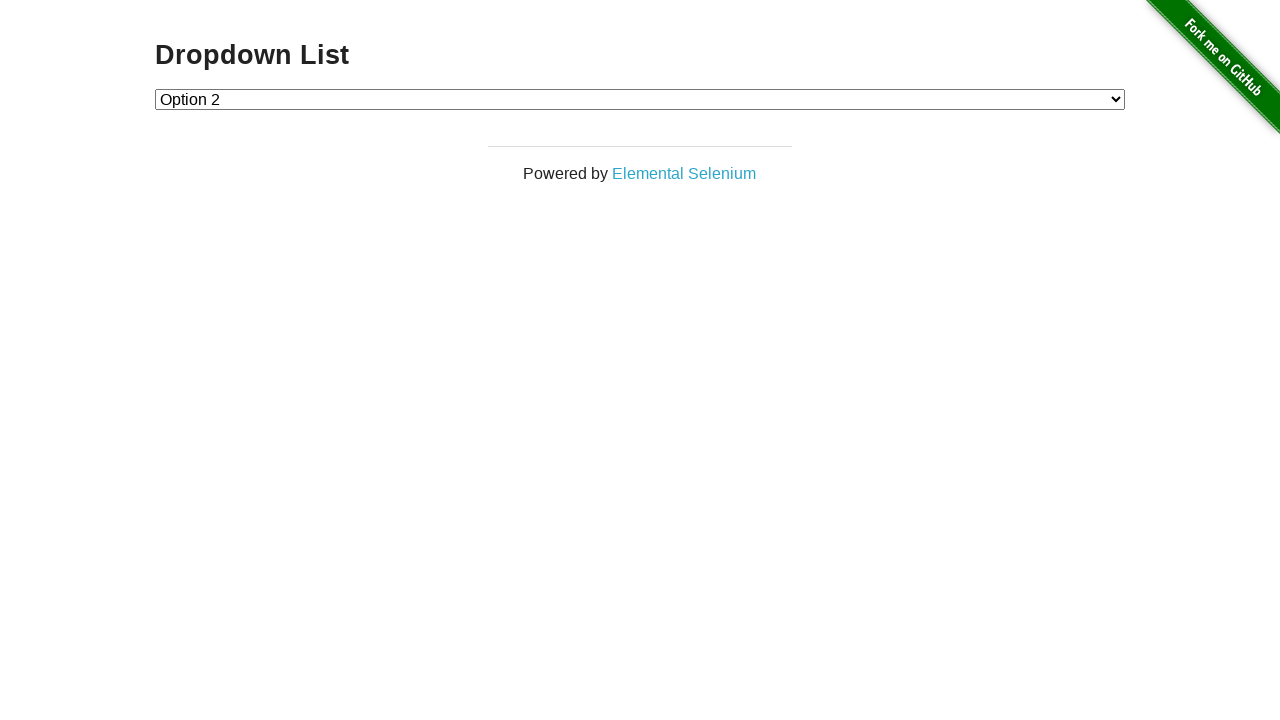